Tests that entered text is trimmed when editing a todo item

Starting URL: https://demo.playwright.dev/todomvc

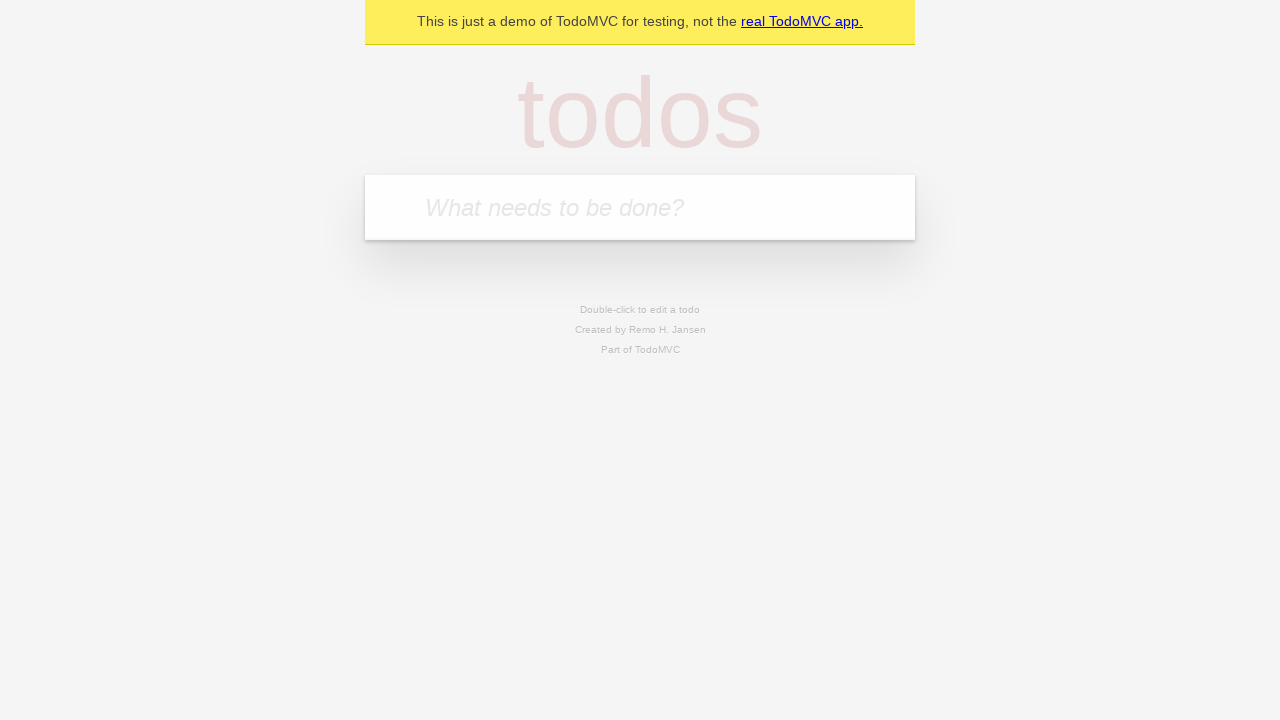

Located the 'What needs to be done?' input field
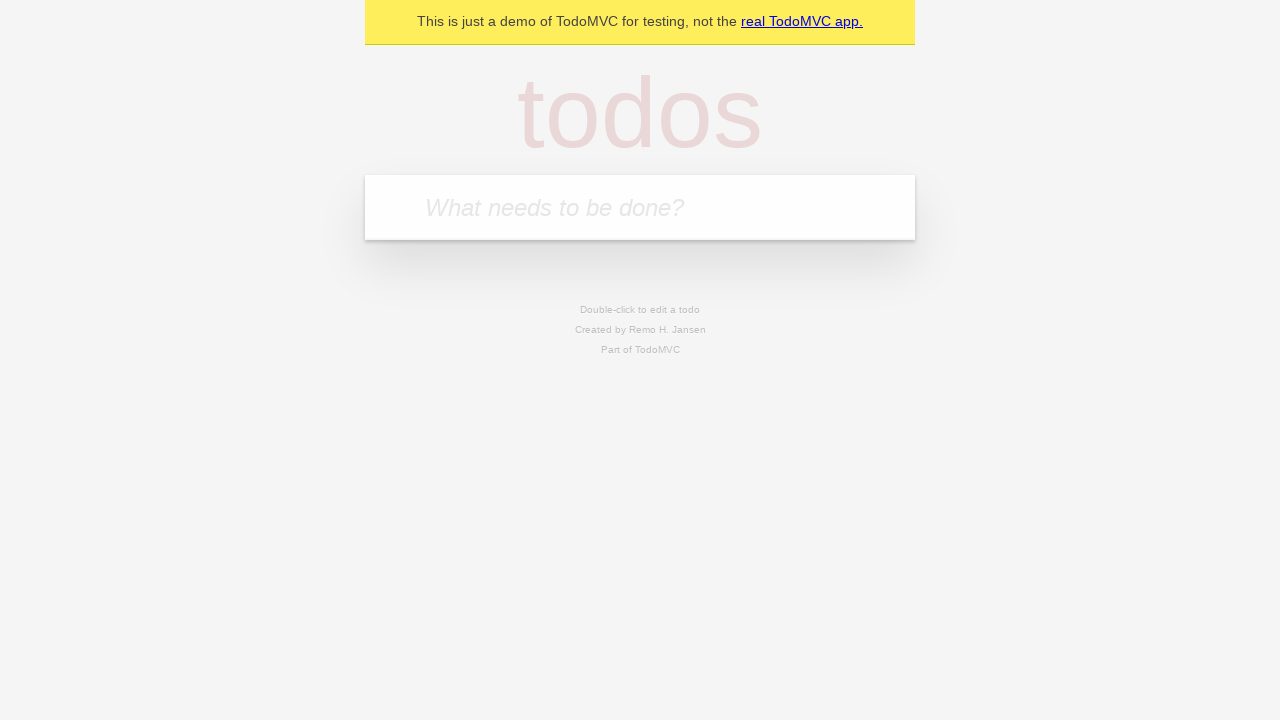

Filled first todo item with 'buy some cheese' on internal:attr=[placeholder="What needs to be done?"i]
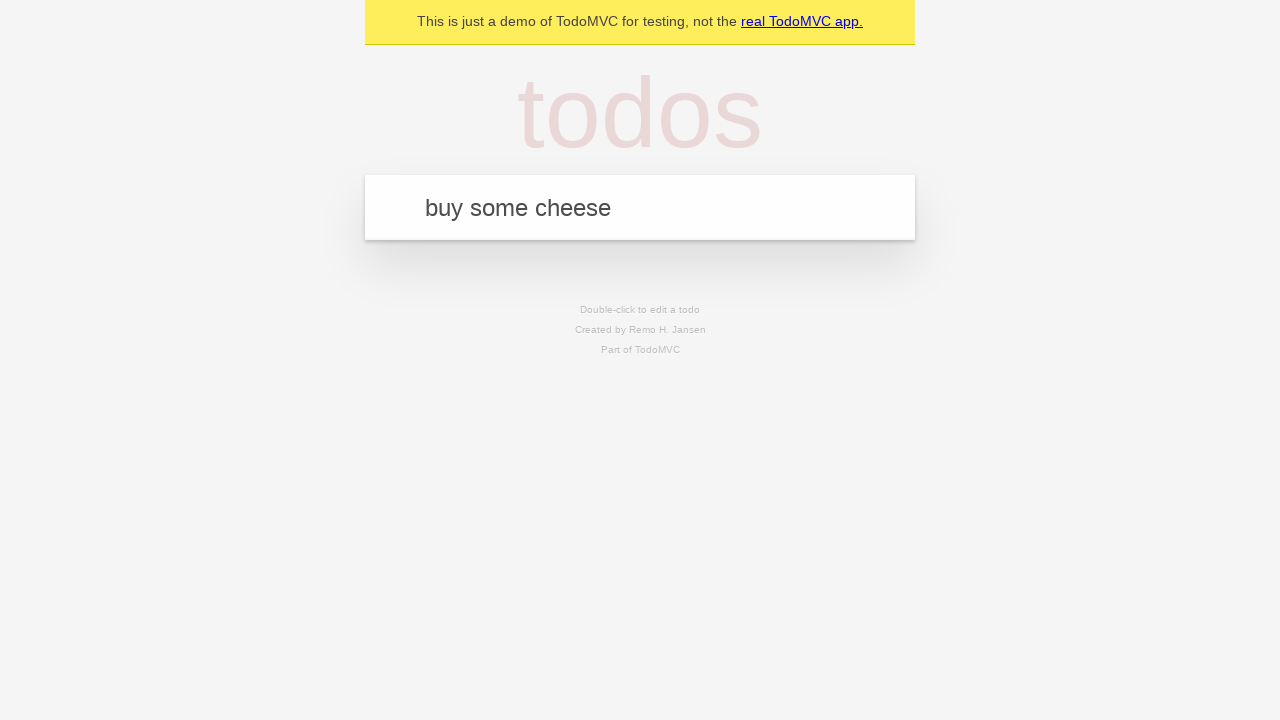

Pressed Enter to create first todo on internal:attr=[placeholder="What needs to be done?"i]
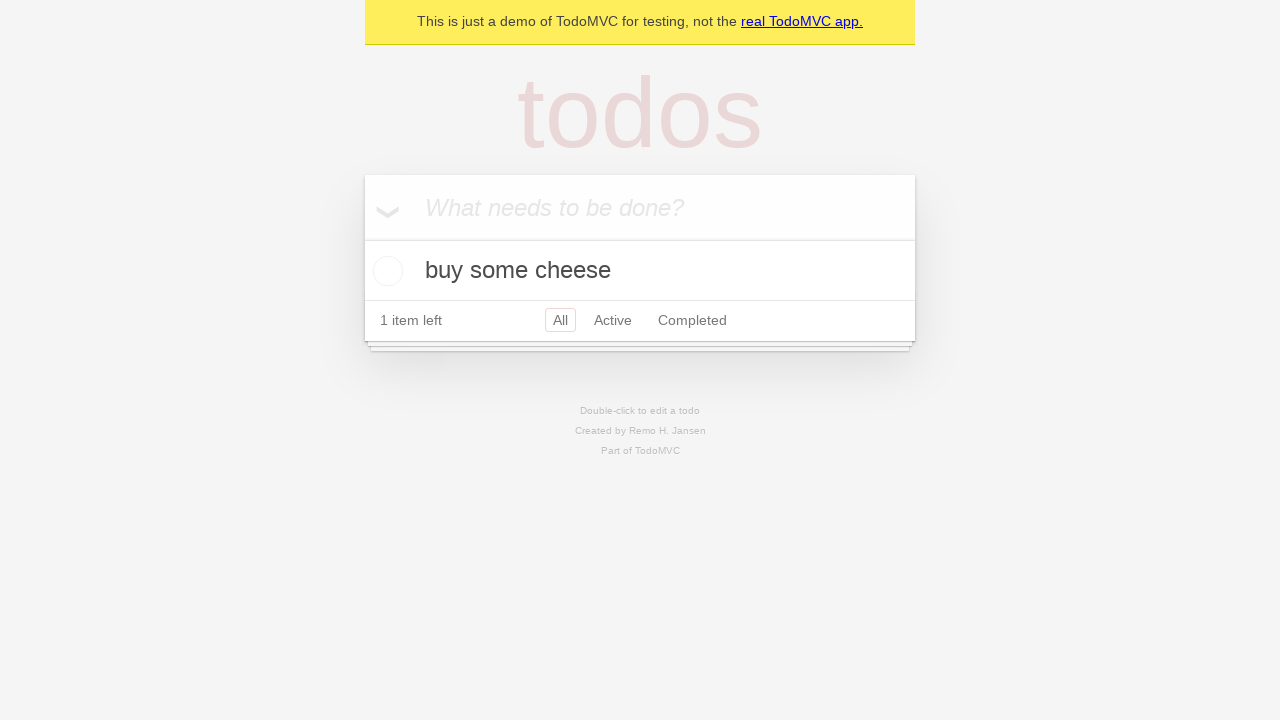

Filled second todo item with 'feed the cat' on internal:attr=[placeholder="What needs to be done?"i]
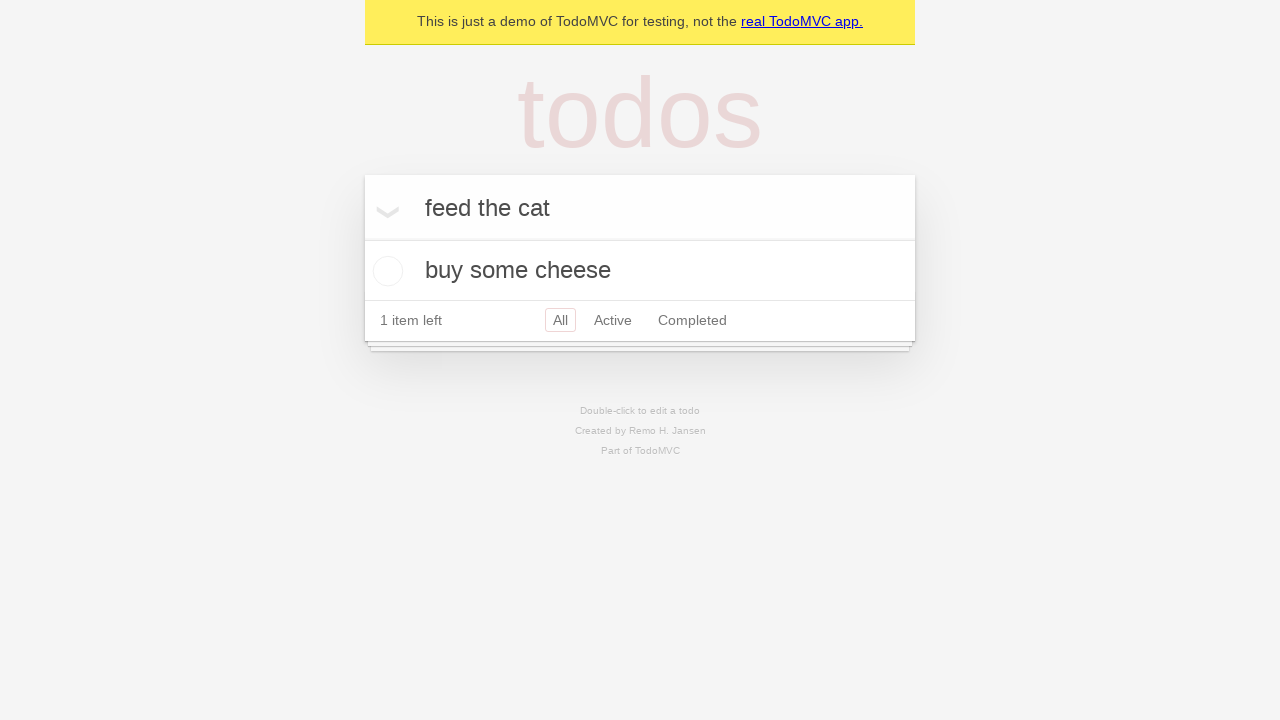

Pressed Enter to create second todo on internal:attr=[placeholder="What needs to be done?"i]
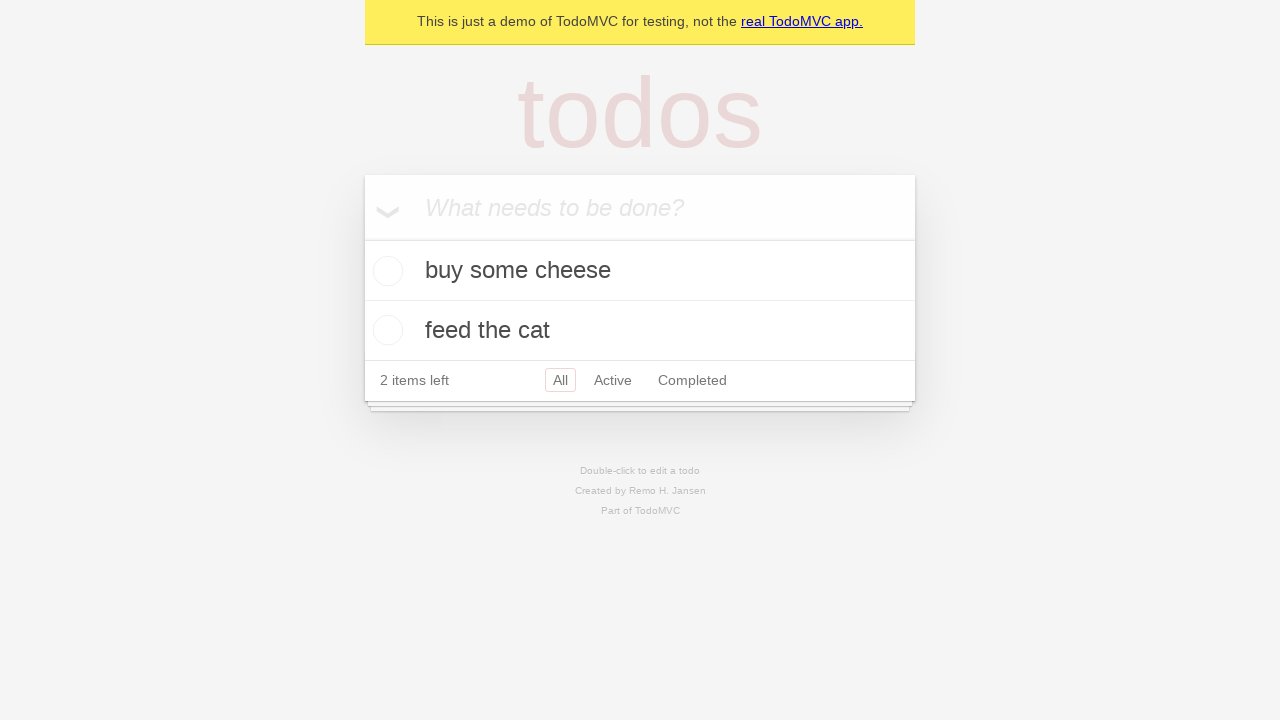

Filled third todo item with 'book a doctors appointment' on internal:attr=[placeholder="What needs to be done?"i]
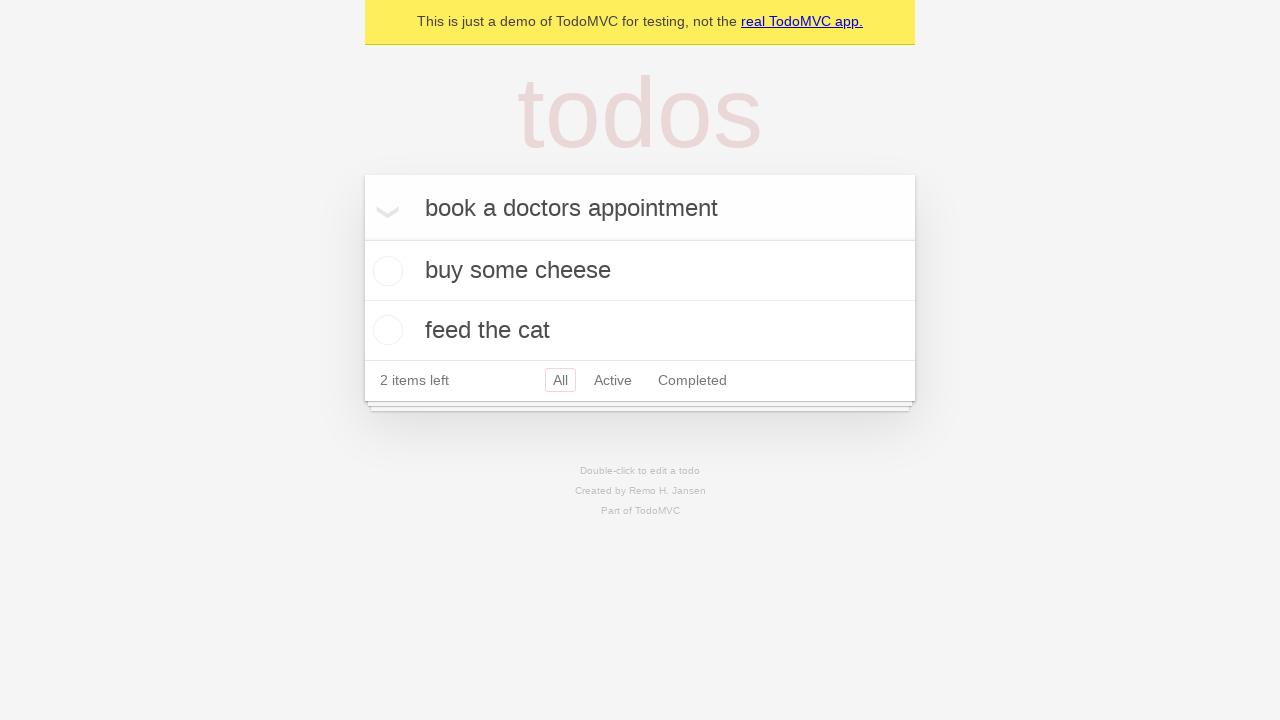

Pressed Enter to create third todo on internal:attr=[placeholder="What needs to be done?"i]
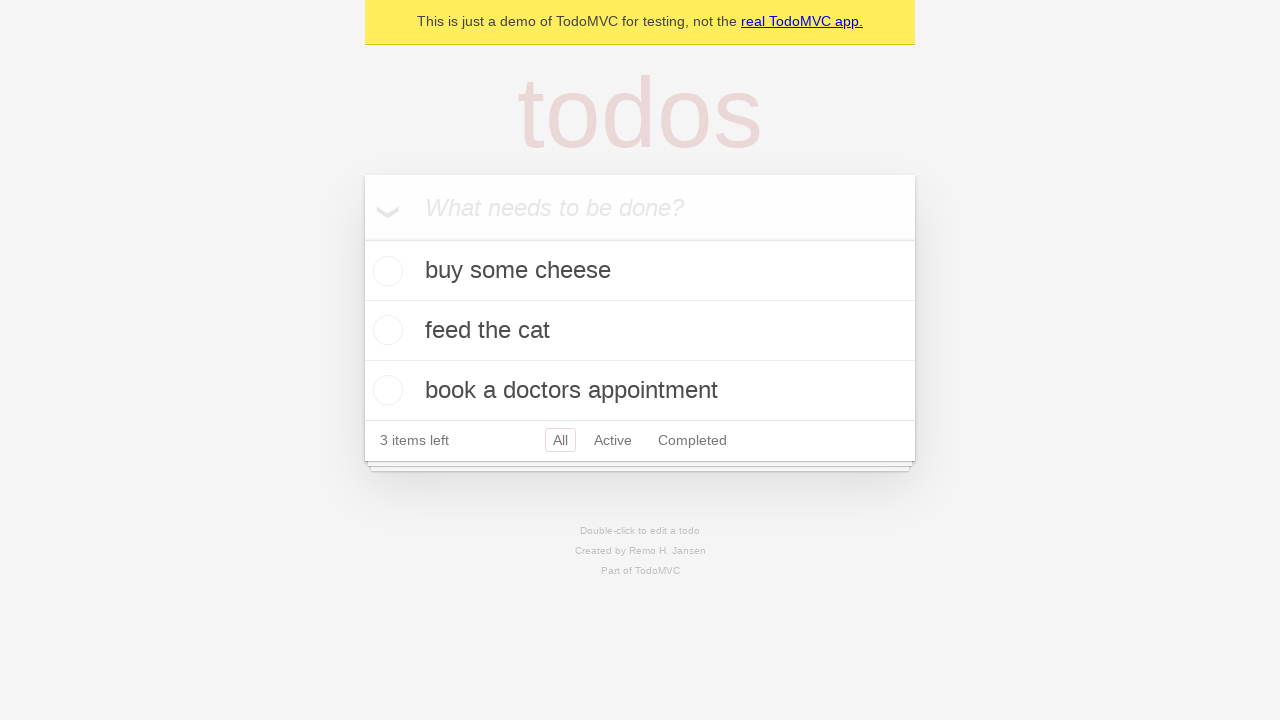

Waited for all three todo items to be created
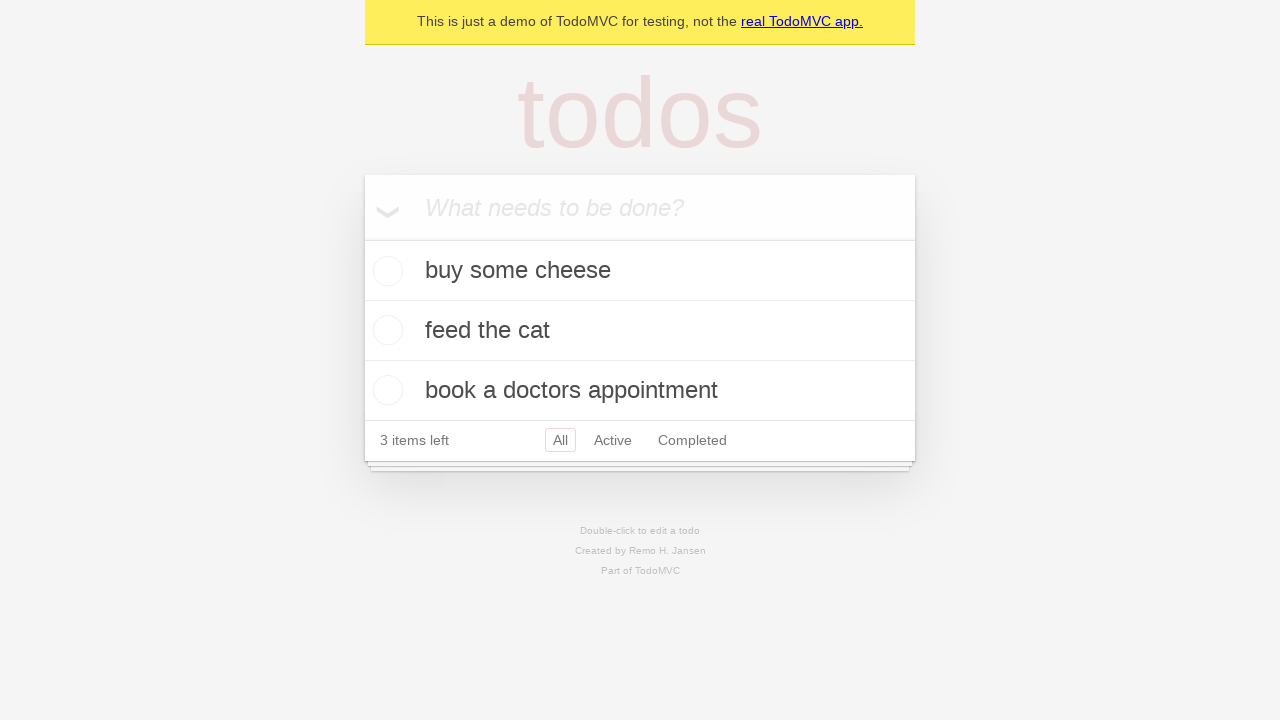

Located all todo items
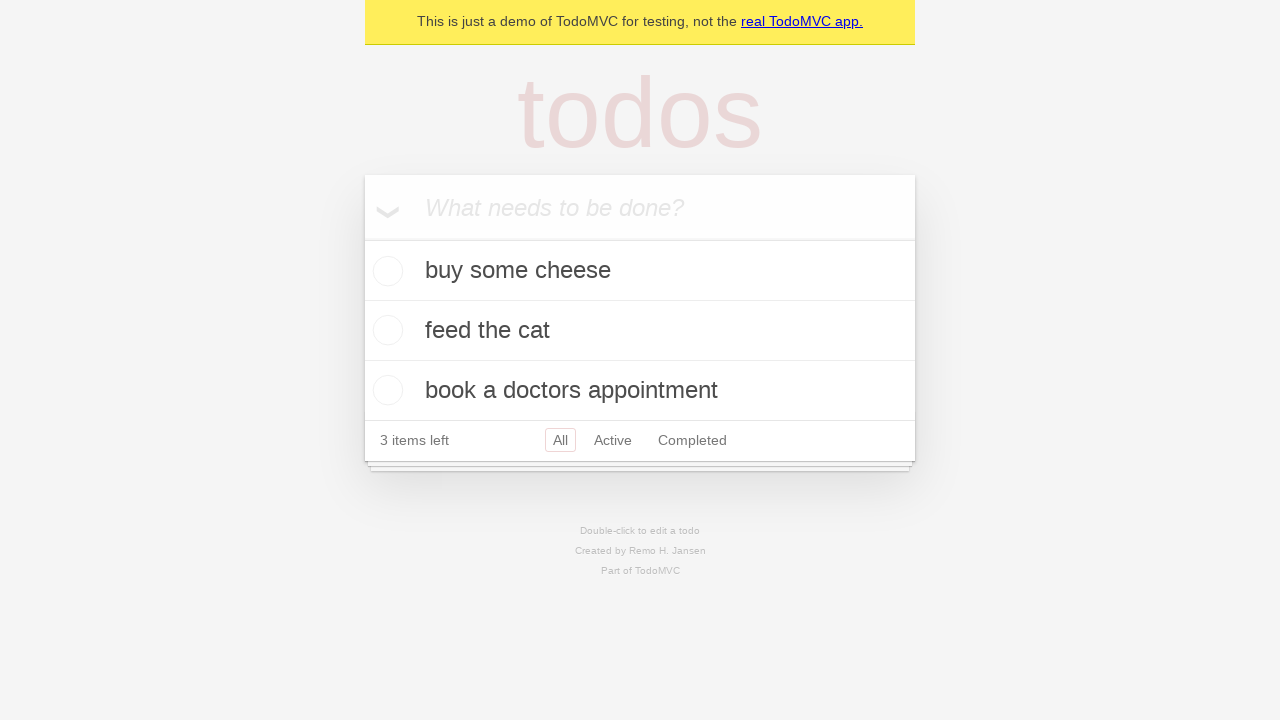

Double-clicked second todo item to enter edit mode at (640, 331) on internal:testid=[data-testid="todo-item"s] >> nth=1
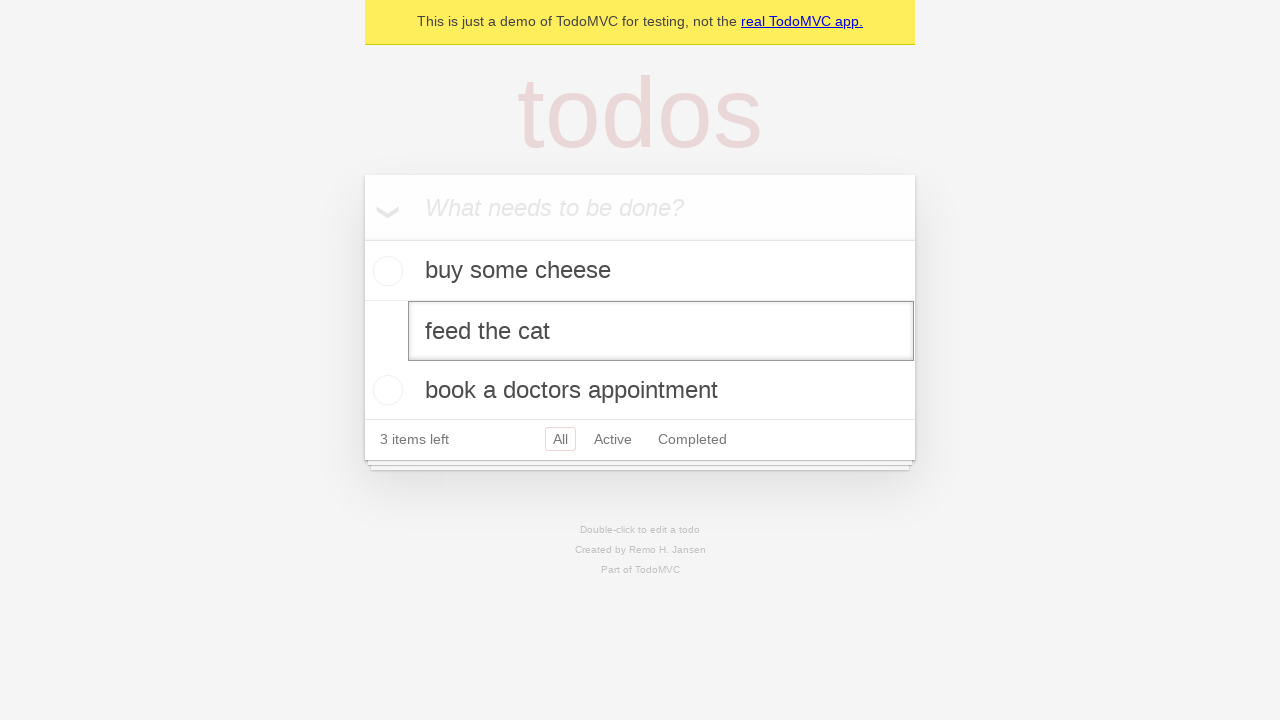

Filled edit field with '    buy some sausages    ' (with leading and trailing spaces) on internal:testid=[data-testid="todo-item"s] >> nth=1 >> internal:role=textbox[nam
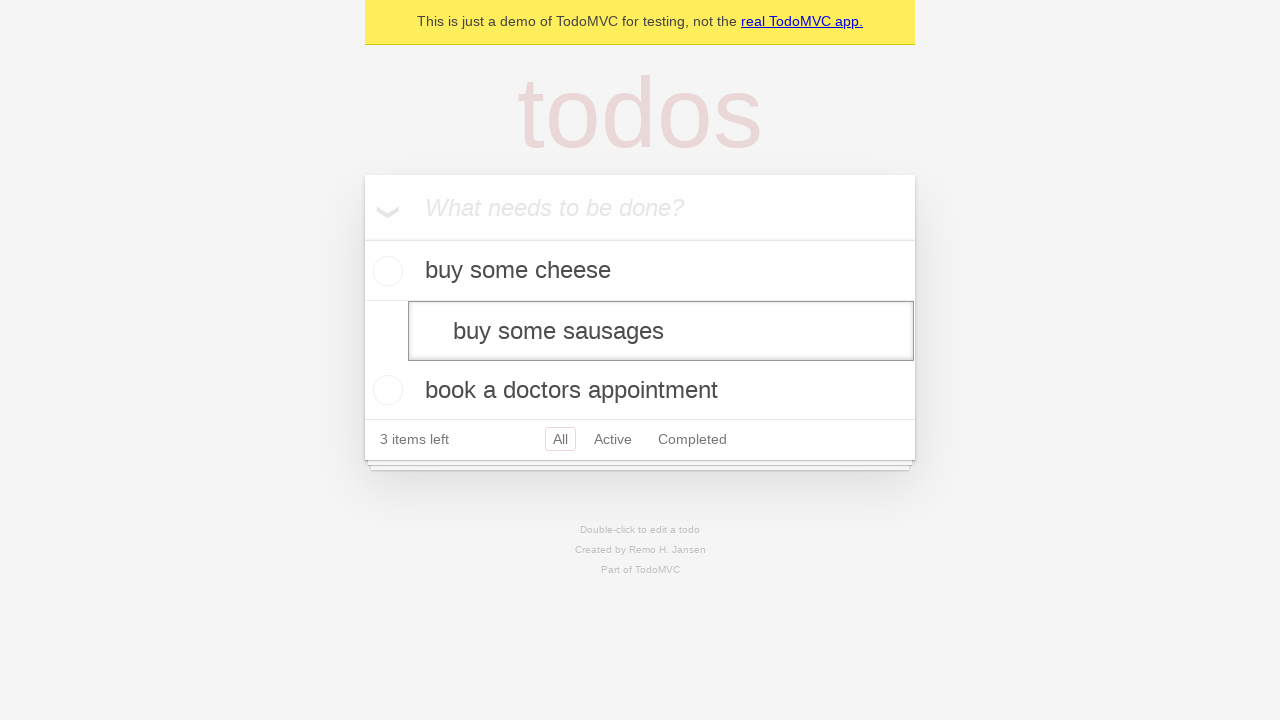

Pressed Enter to confirm edit - text should be trimmed on internal:testid=[data-testid="todo-item"s] >> nth=1 >> internal:role=textbox[nam
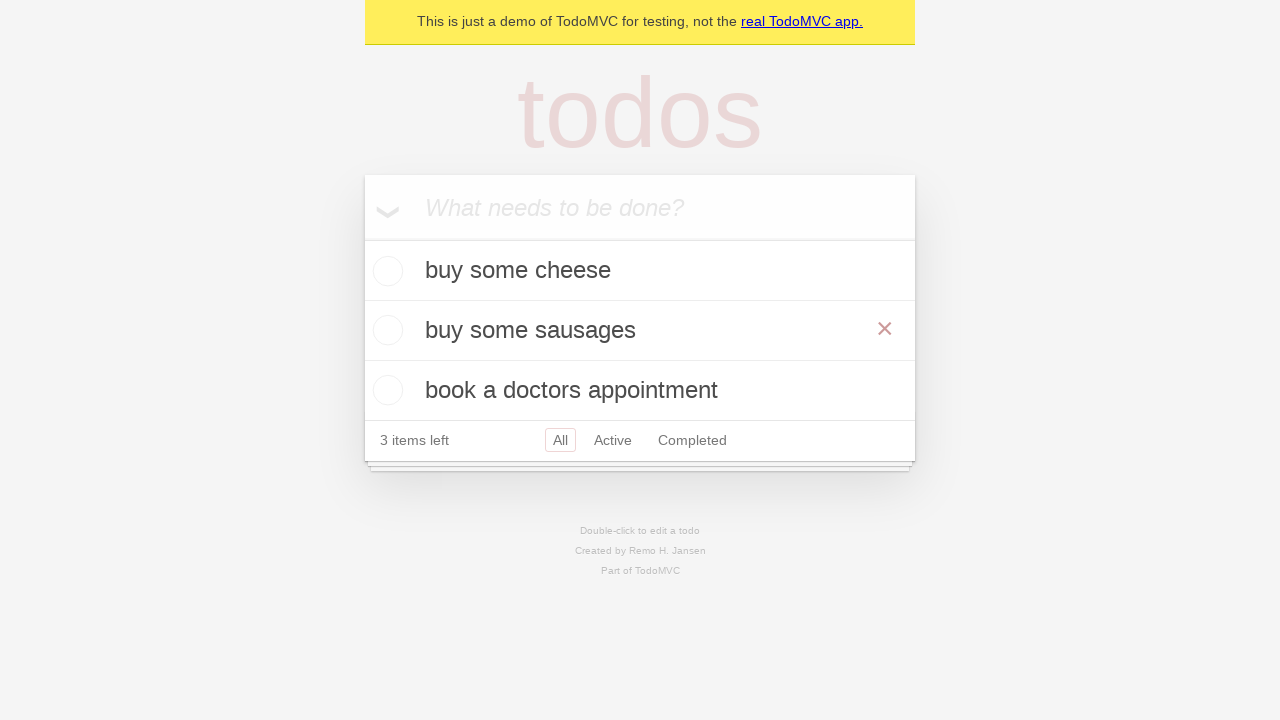

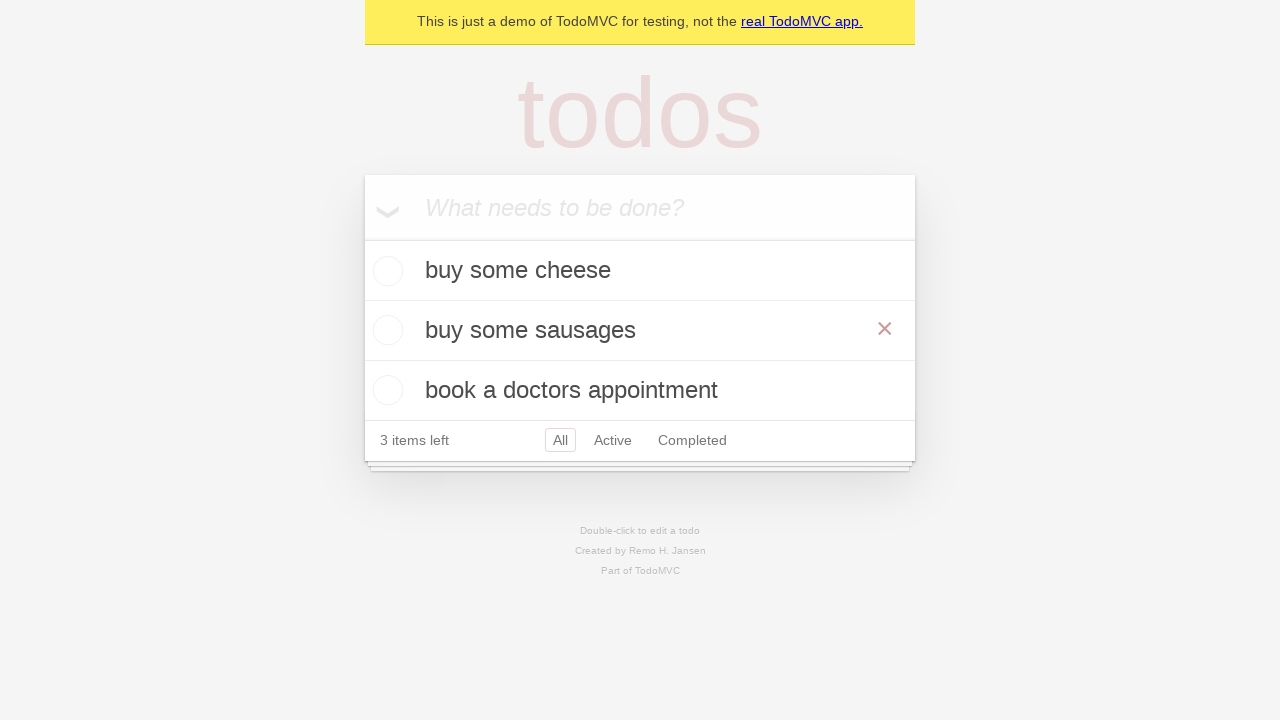